Tests input field interaction by entering text into a message field and verifying its placeholder attribute

Starting URL: https://lambdatest.com/selenium-playground/simple-form-demo

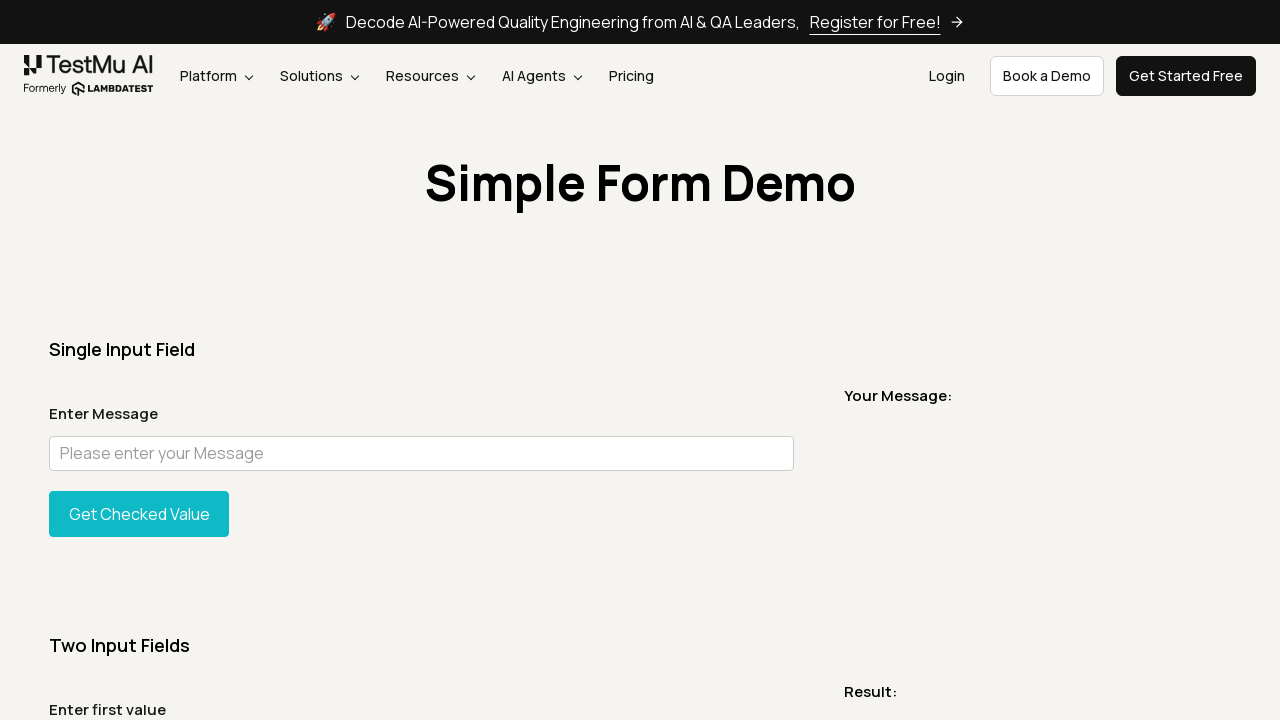

Located the message input field by ID 'user-message'
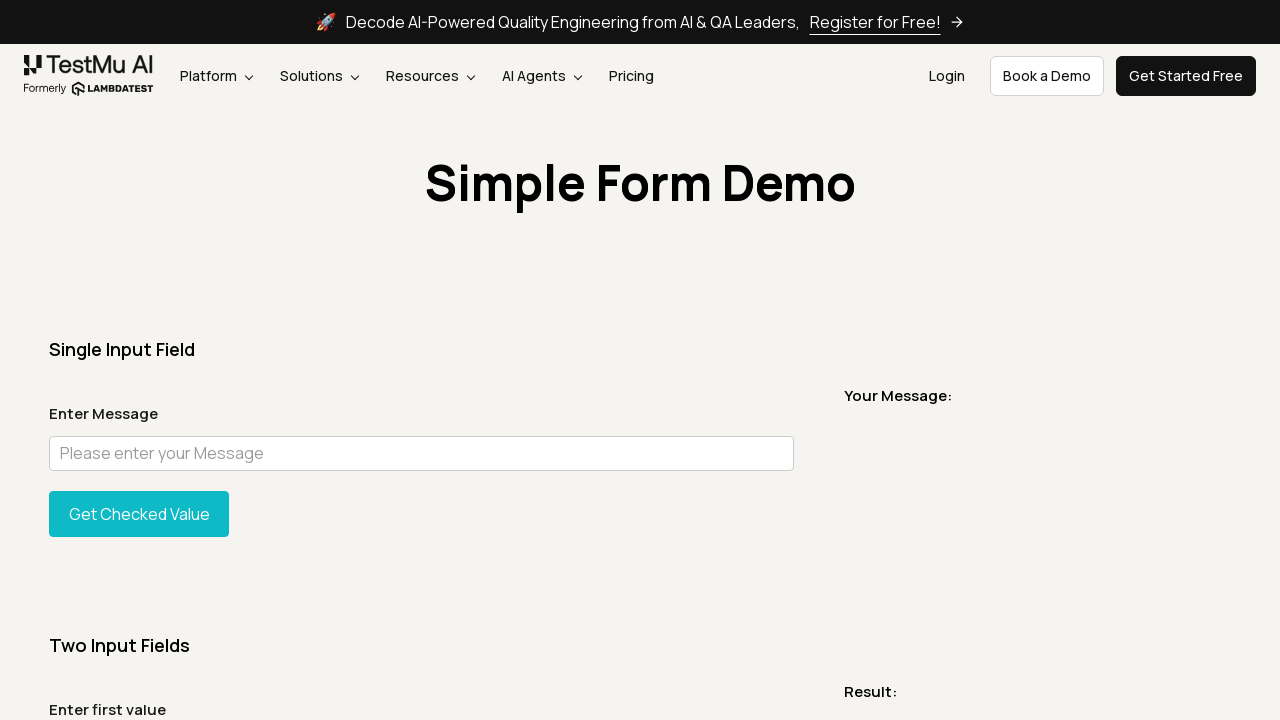

Scrolled the message input field into view
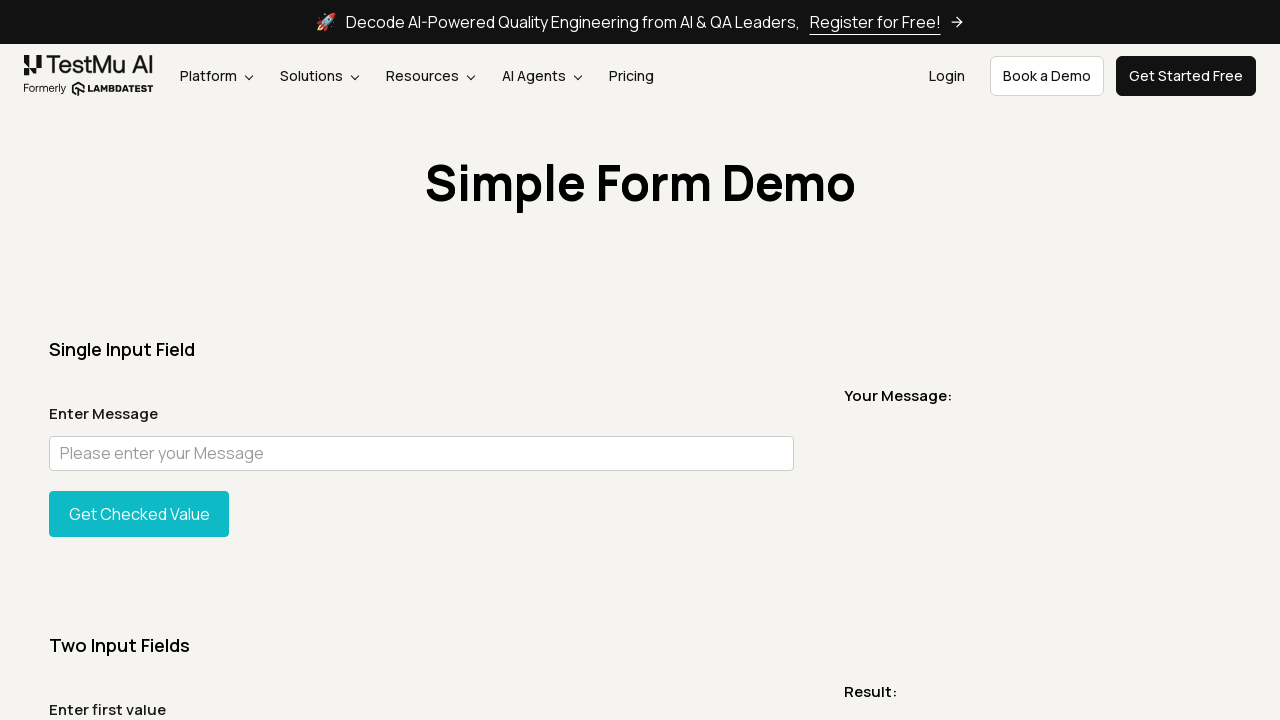

Typed 'Hi, Sveta' into the message input field on input#user-message
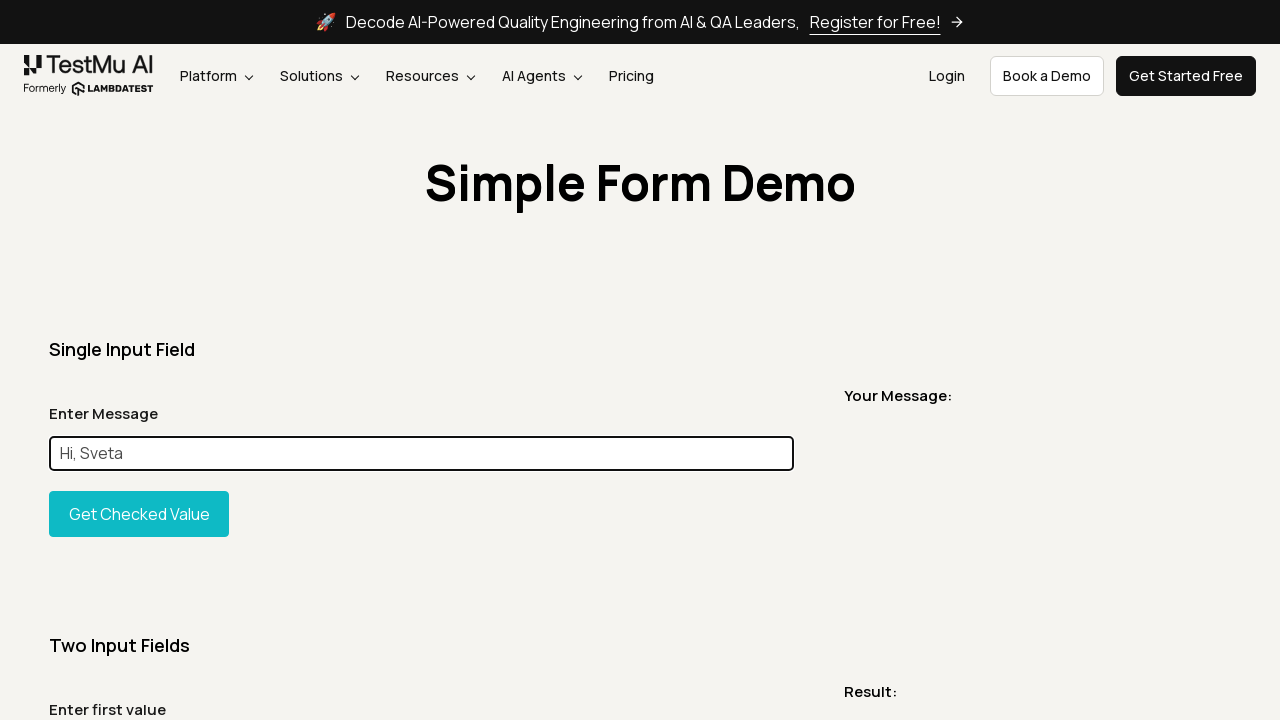

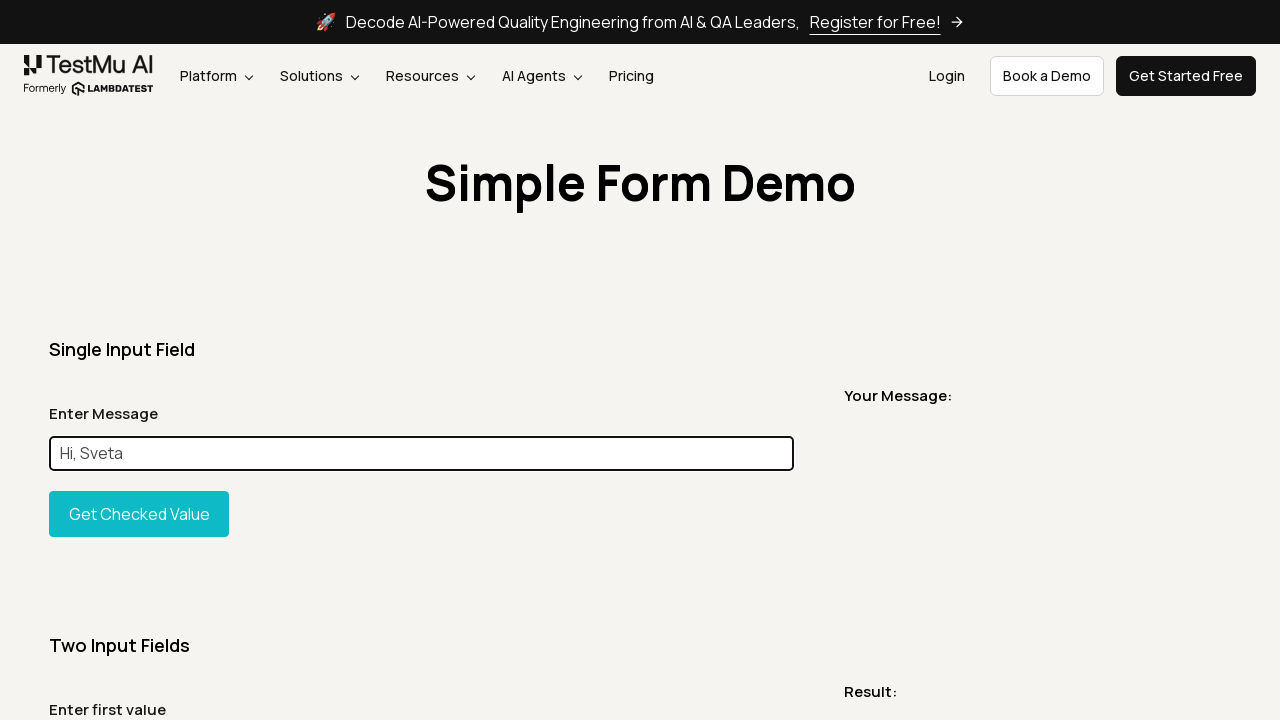